Tests dropdown functionality by navigating to the dropdown page and selecting an option

Starting URL: http://the-internet.herokuapp.com/

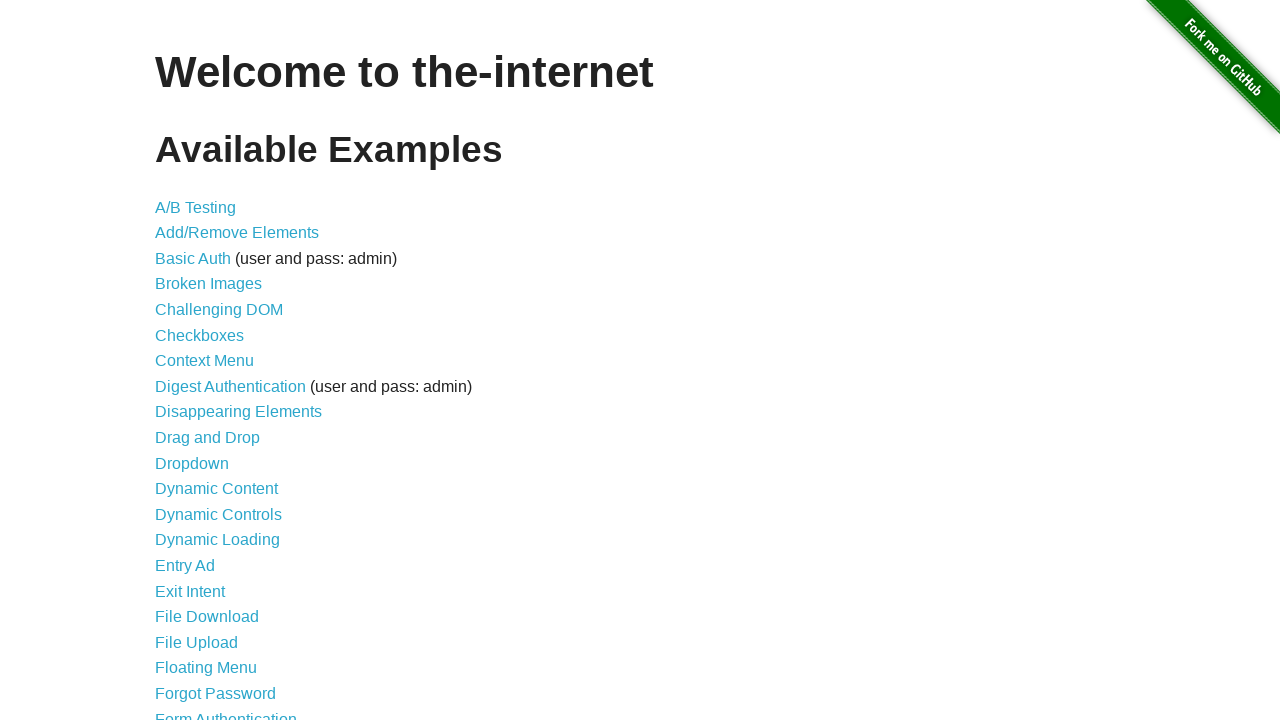

Navigated to the-internet.herokuapp.com home page
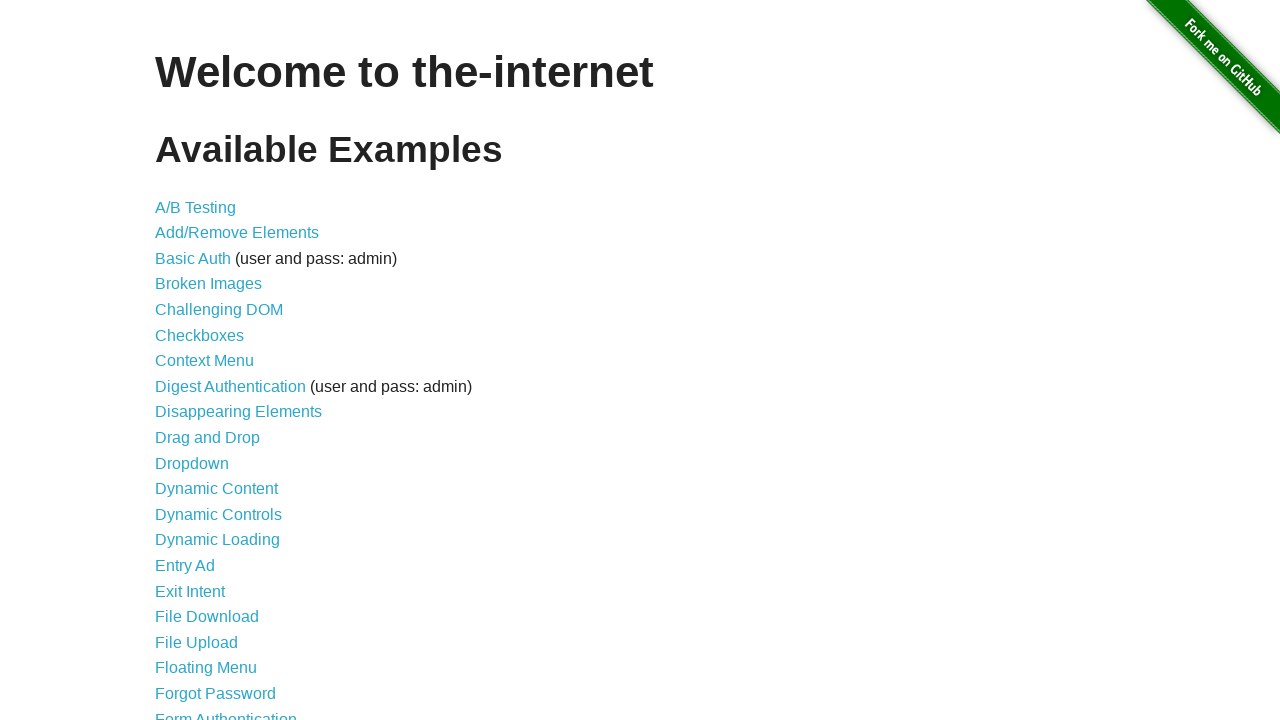

Clicked on Dropdown link at (192, 463) on xpath=//a[contains(text(),'Dropdown')]
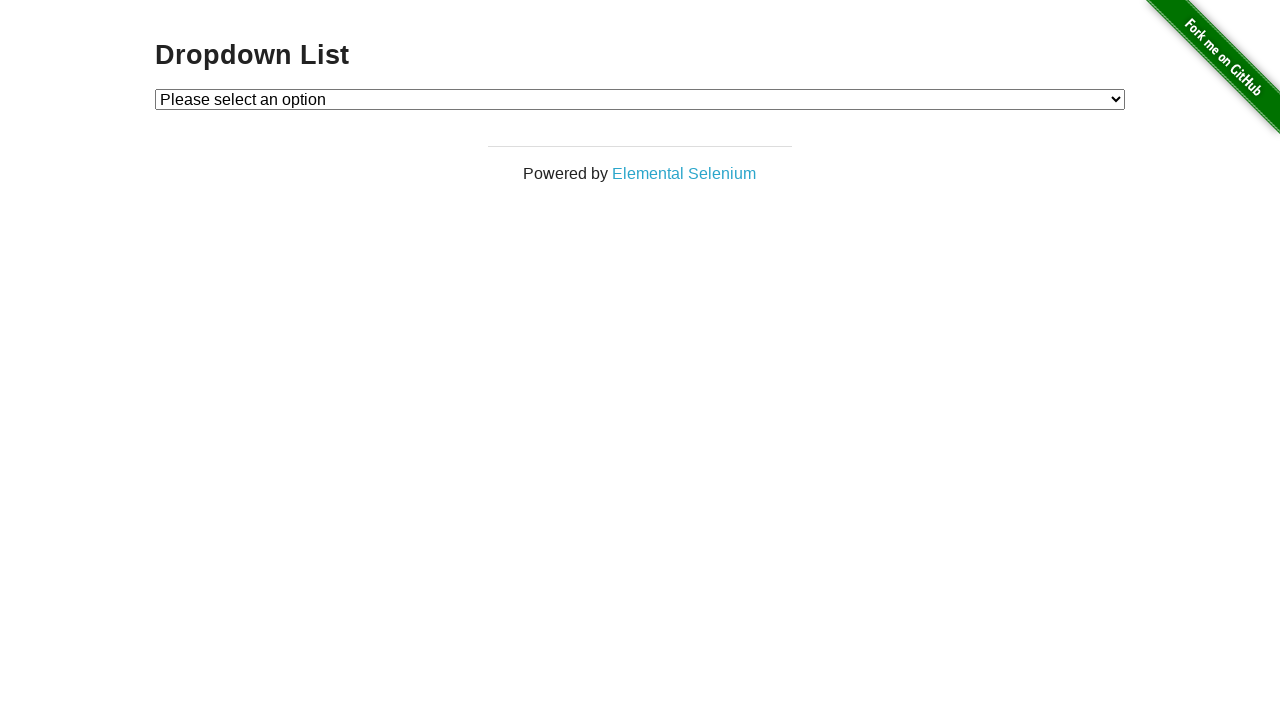

Selected Option 1 from dropdown menu on //select[@id='dropdown']
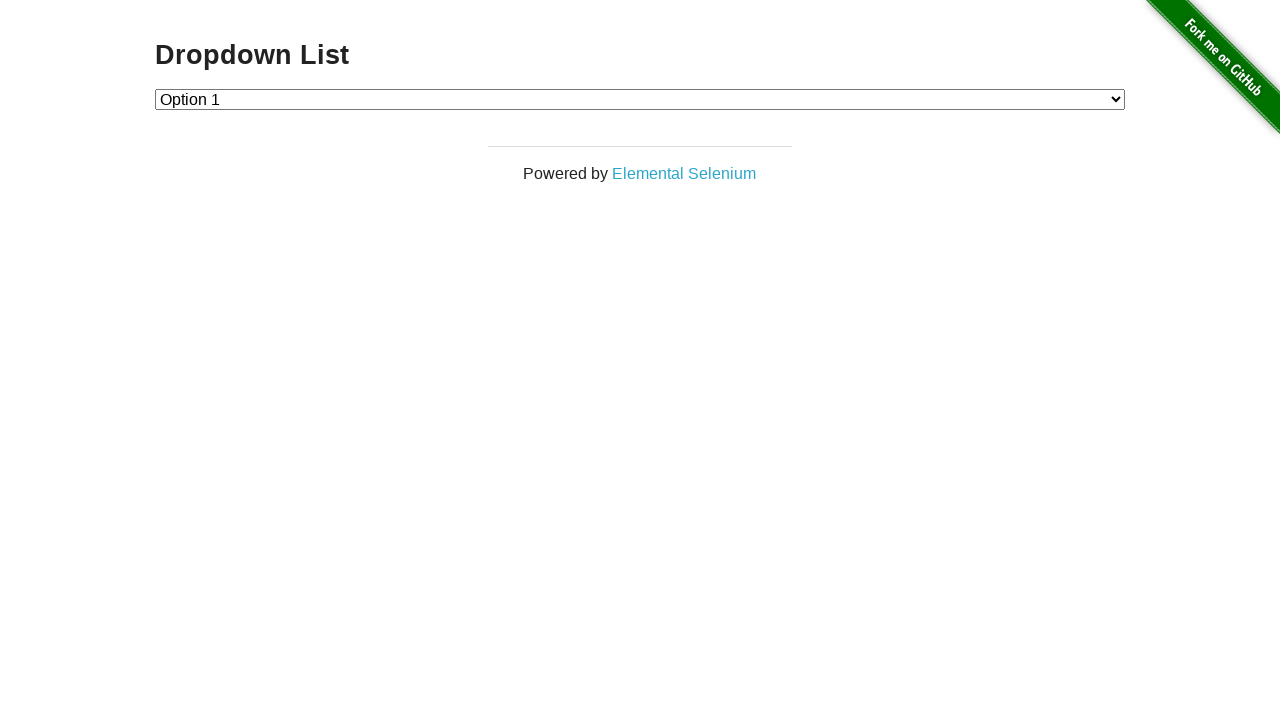

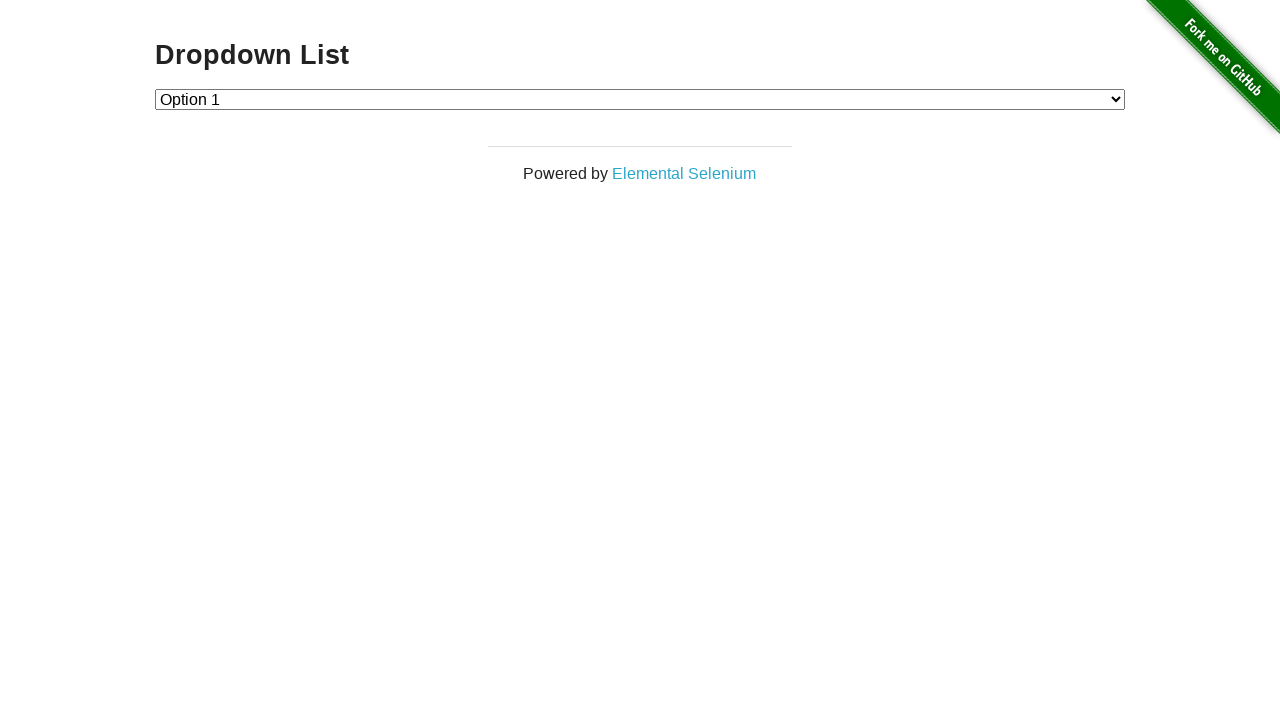